Tests various hard assertion methods on a practice automation site by verifying page title, URL, element text, selecting options from dropdowns, and checking element visibility, state, and attributes.

Starting URL: https://testautomationpractice.blogspot.com/

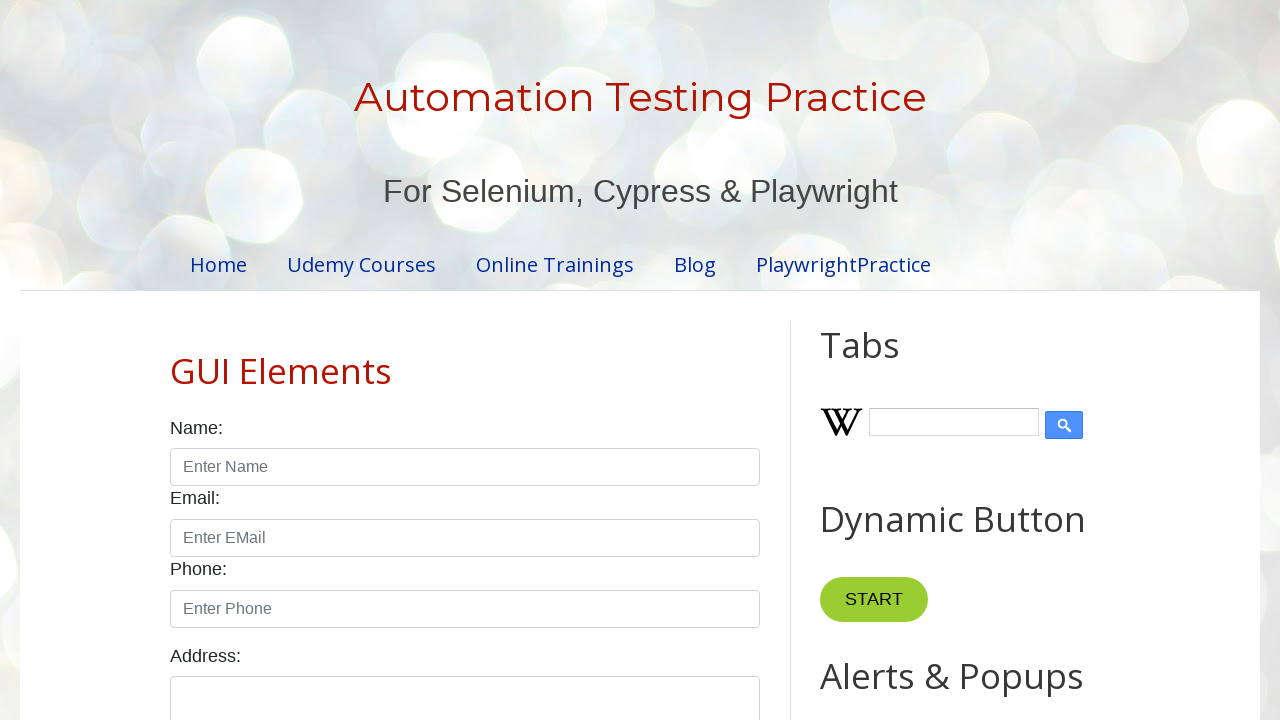

Selected multiple colors (Red, Yellow, White) from colors dropdown on #colors
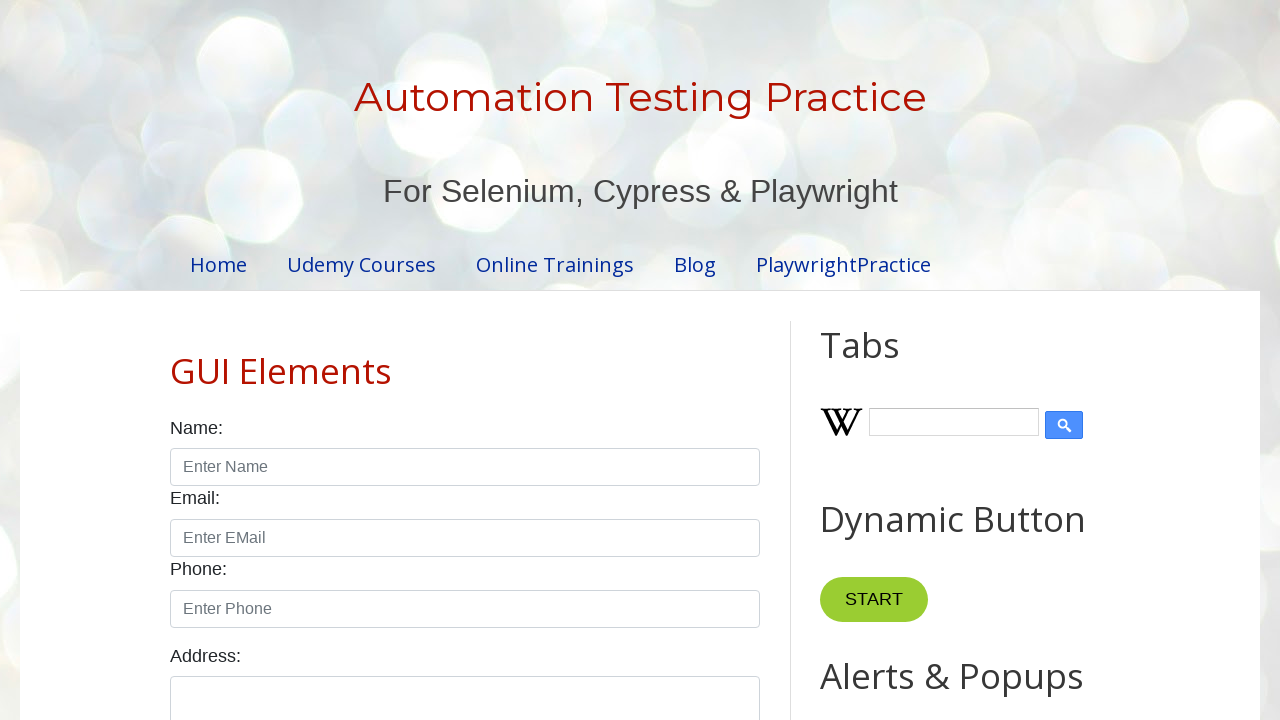

Selected Cheetah from animals dropdown on #animals
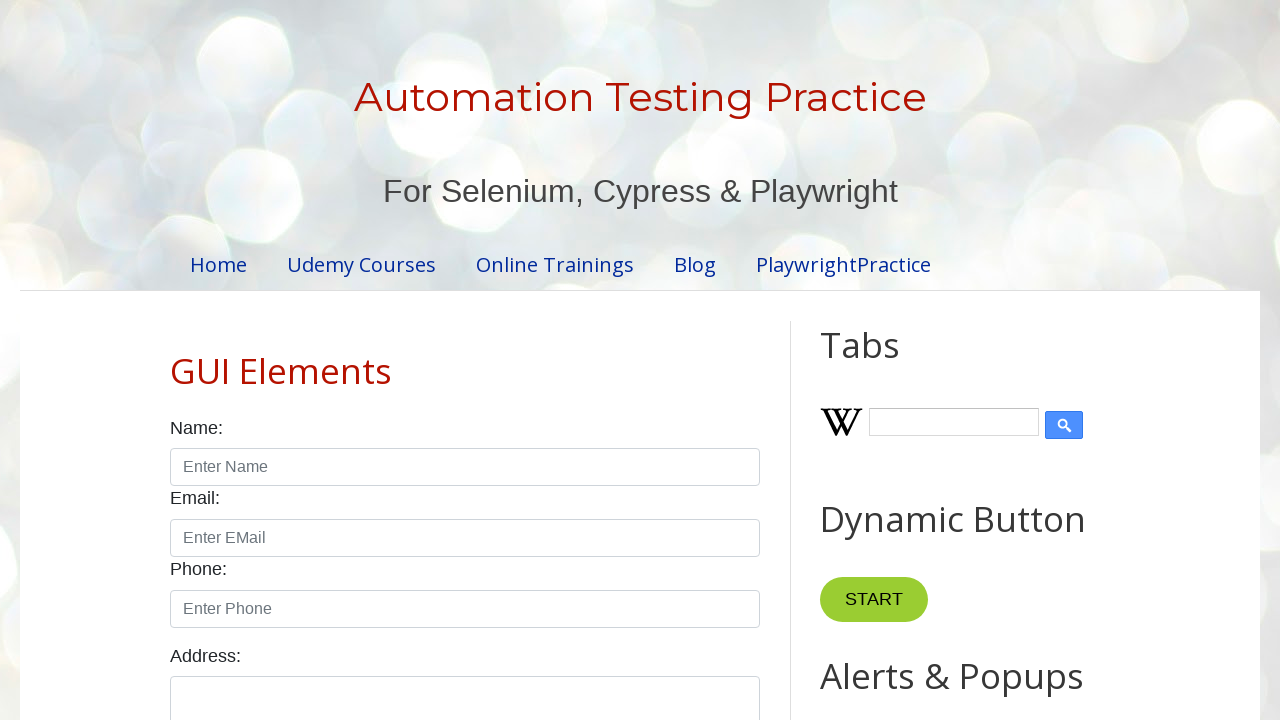

Checked the Sunday checkbox at (176, 360) on #sunday
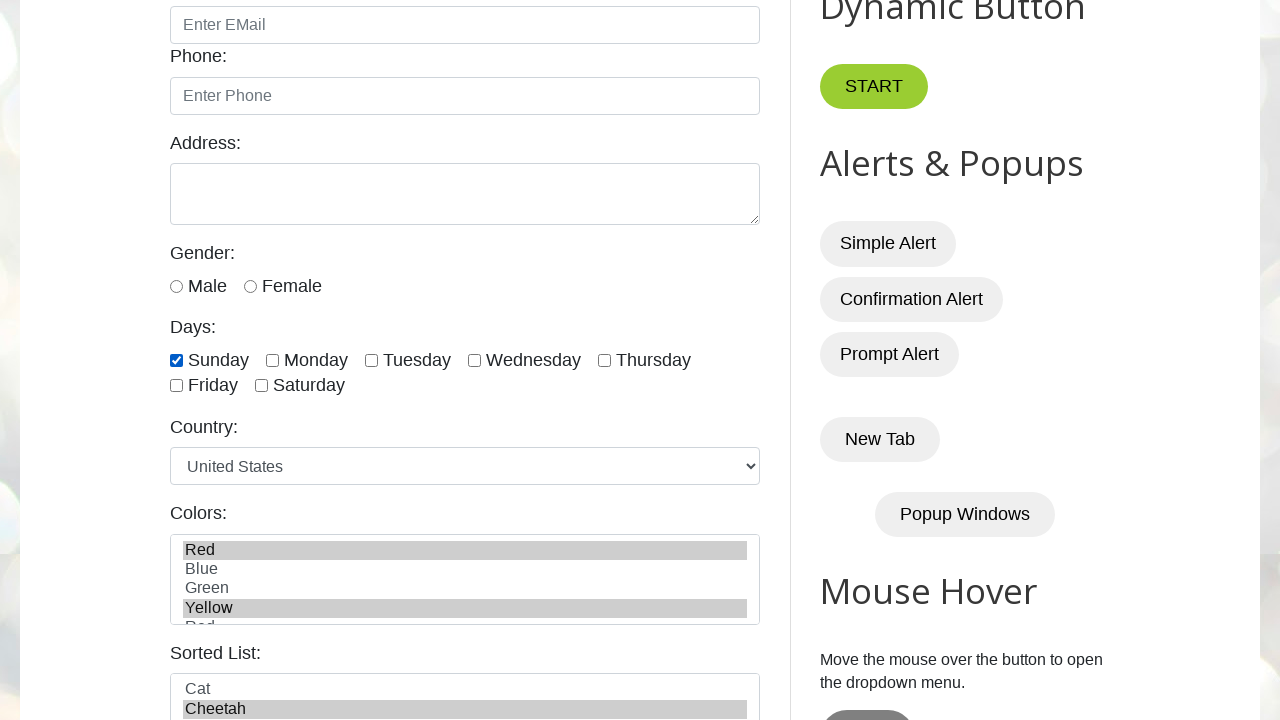

Waited for Tabs heading to be visible
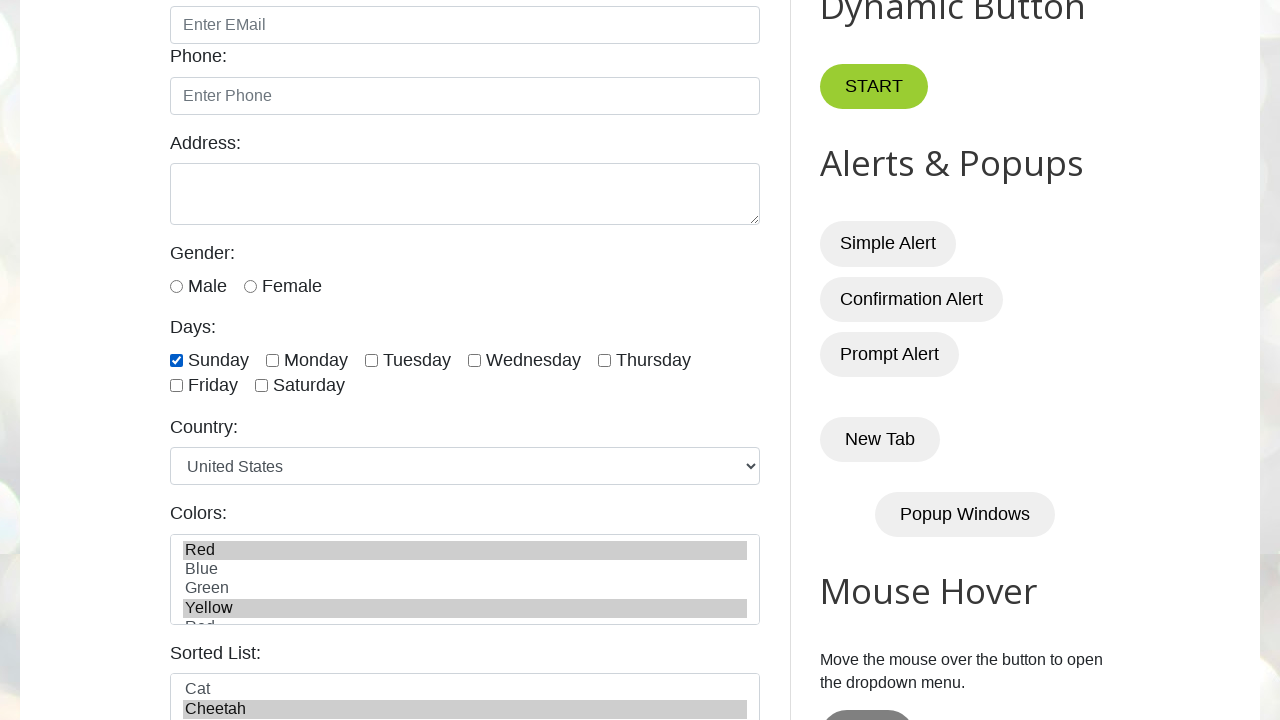

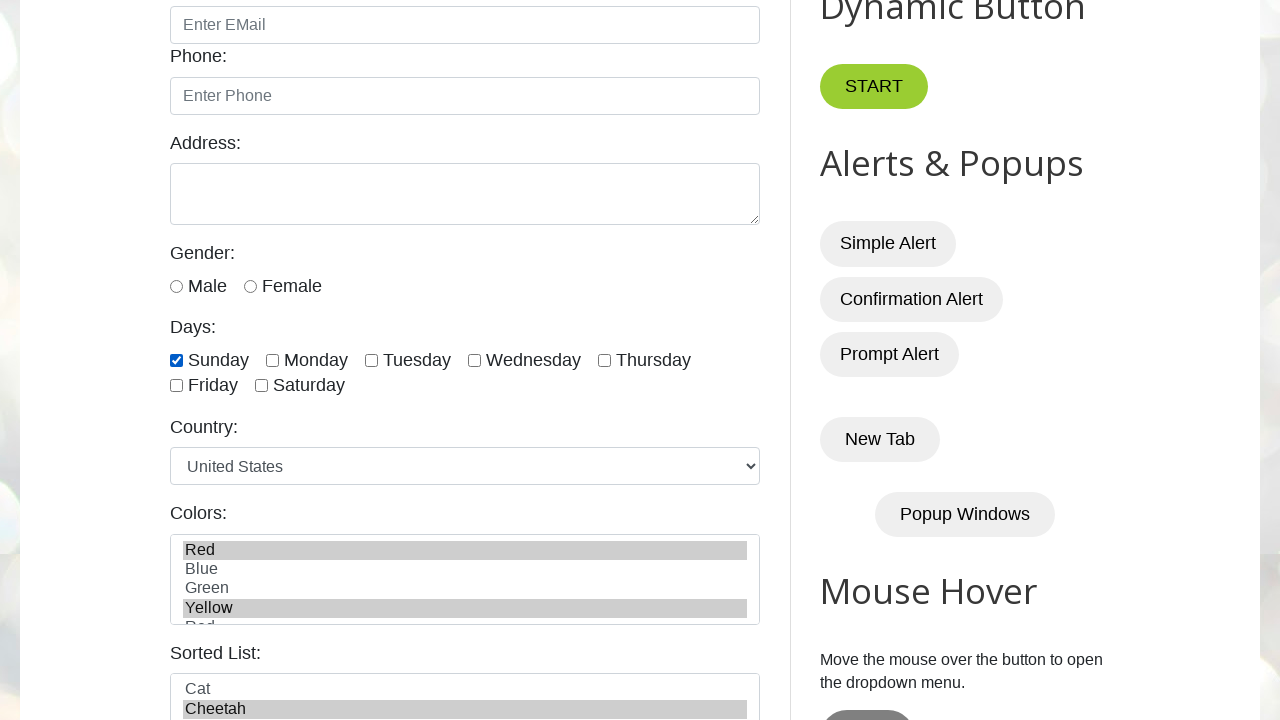